Tests checkbox interaction by hovering over and clicking the first checkbox

Starting URL: http://the-internet.herokuapp.com/checkboxes

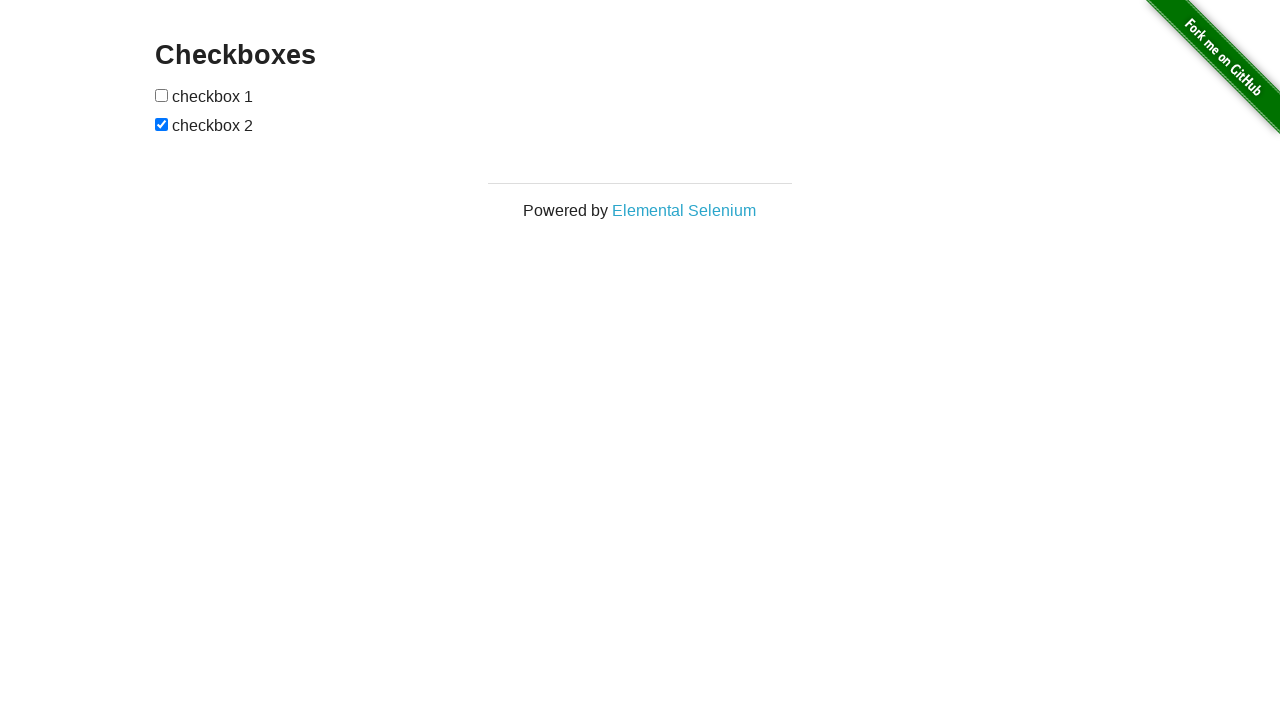

Waited for checkbox elements to be visible
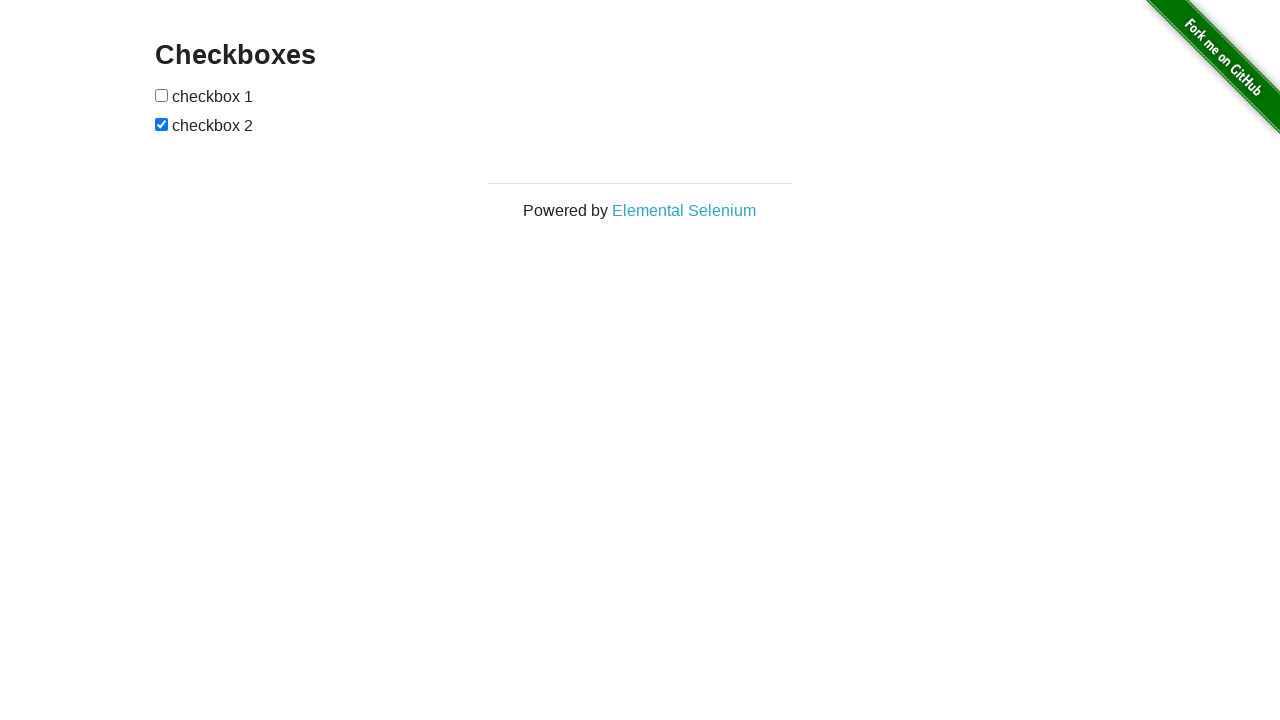

Hovered over the first checkbox at (162, 95) on #checkboxes input >> nth=0
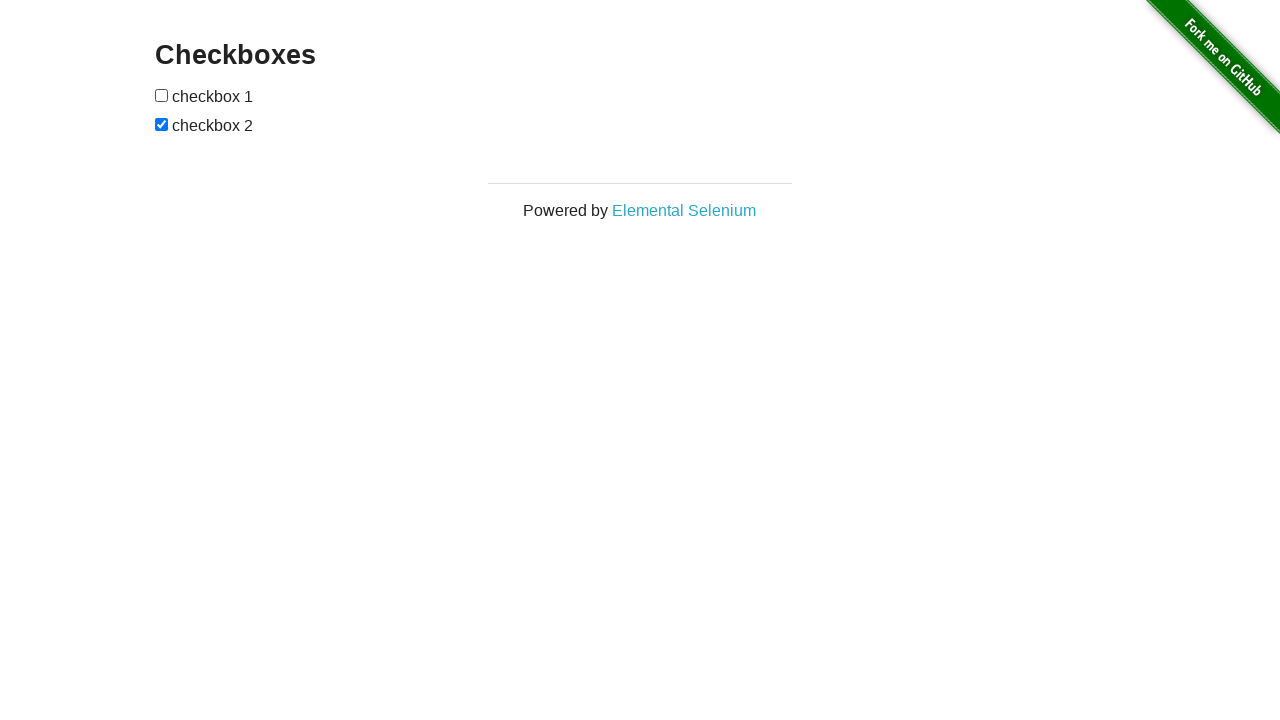

Clicked the first checkbox at (162, 95) on #checkboxes input >> nth=0
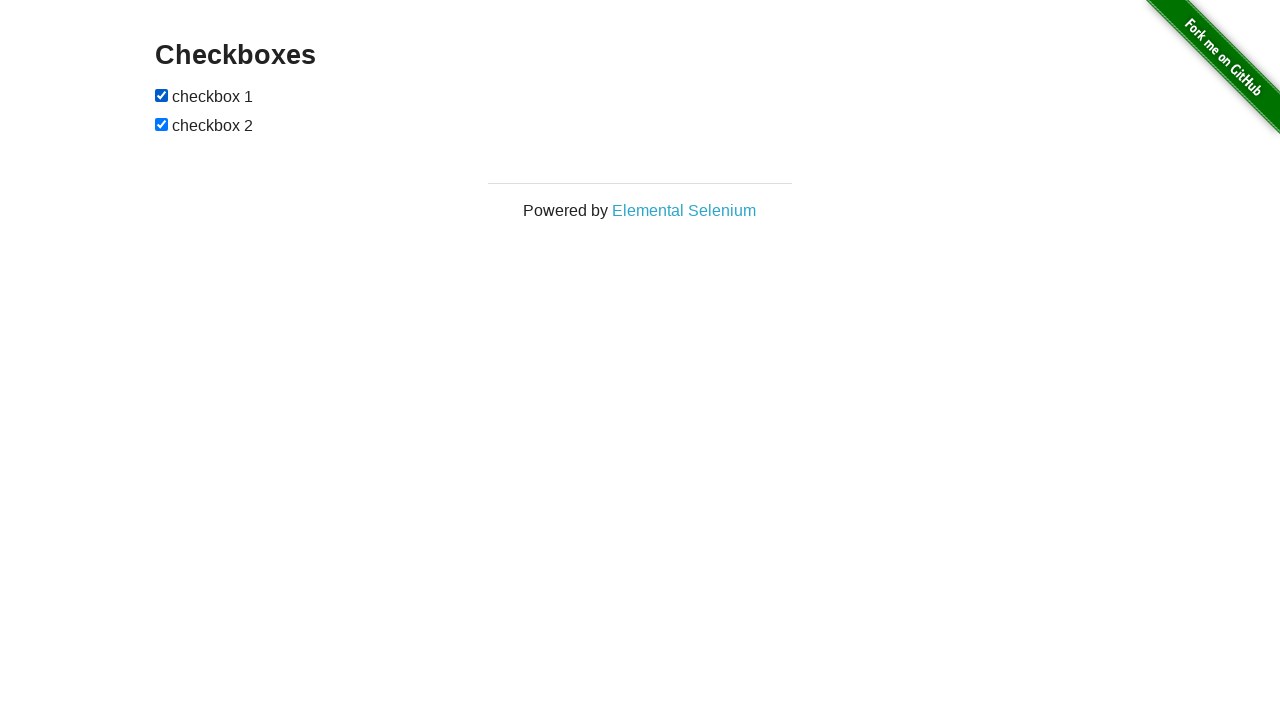

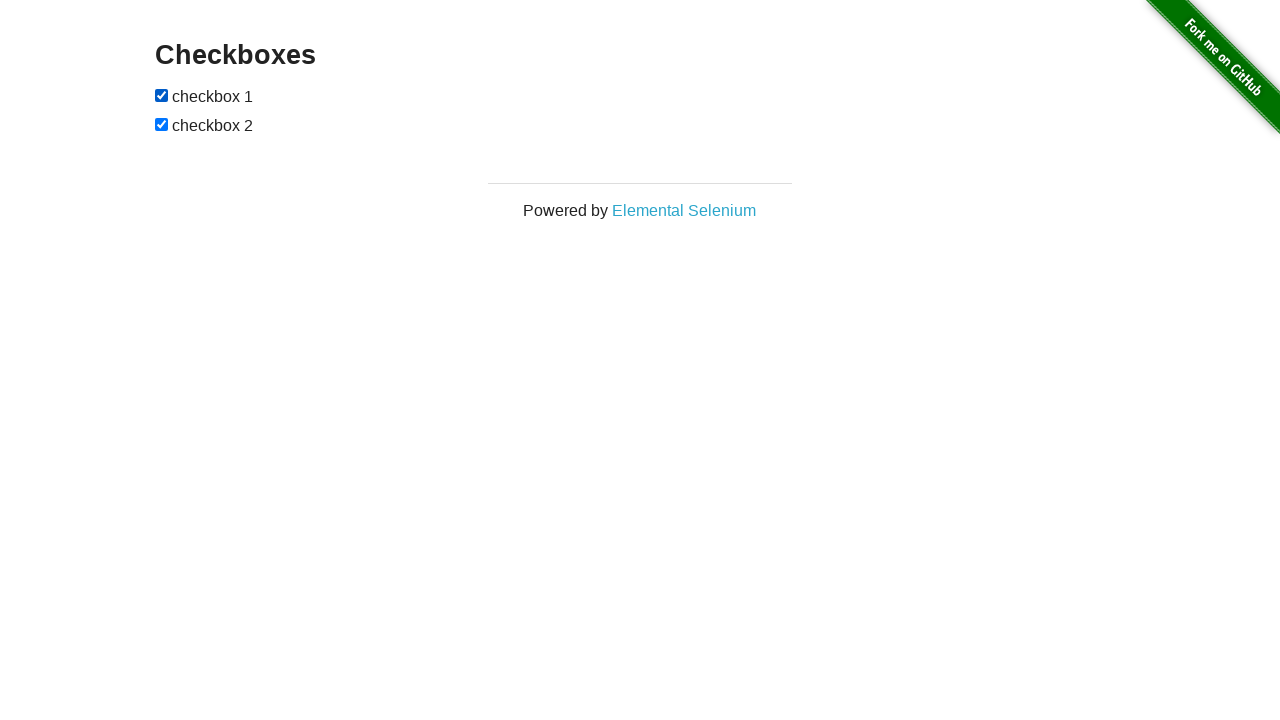